Verifies that the Monitors category section/link is visible on the demoblaze homepage

Starting URL: https://www.demoblaze.com/index.html

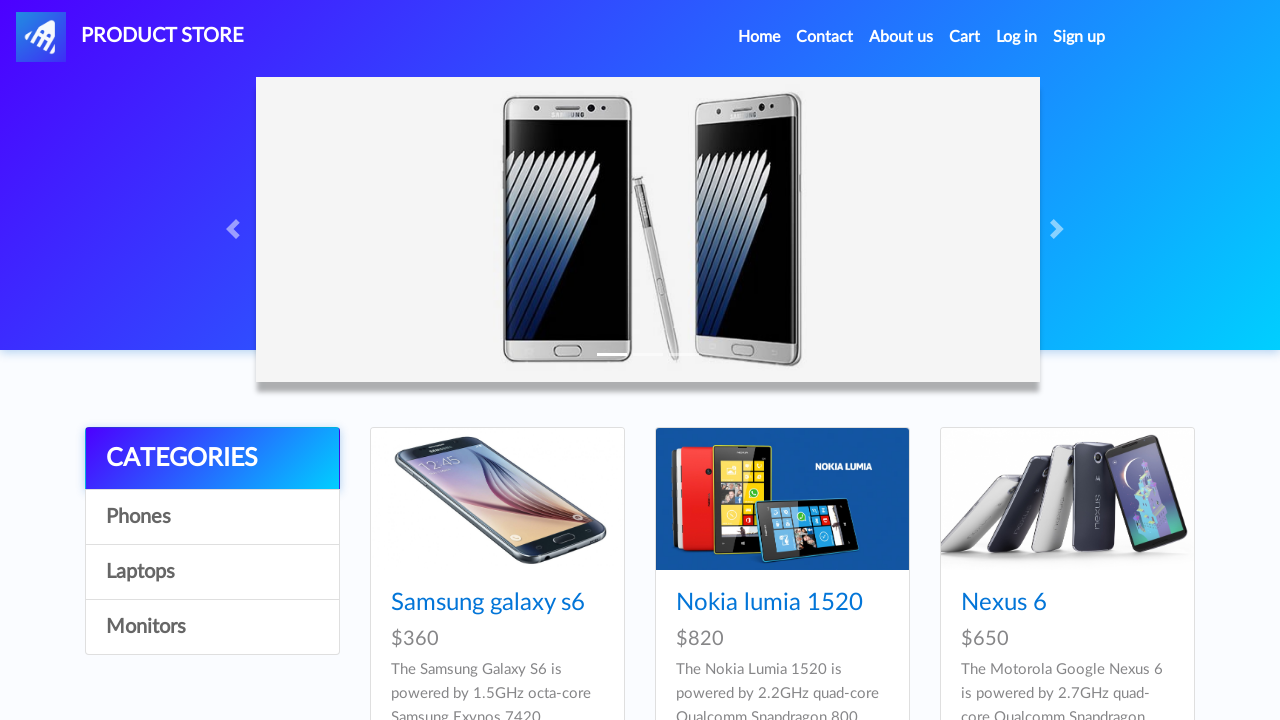

Navigated to demoblaze homepage
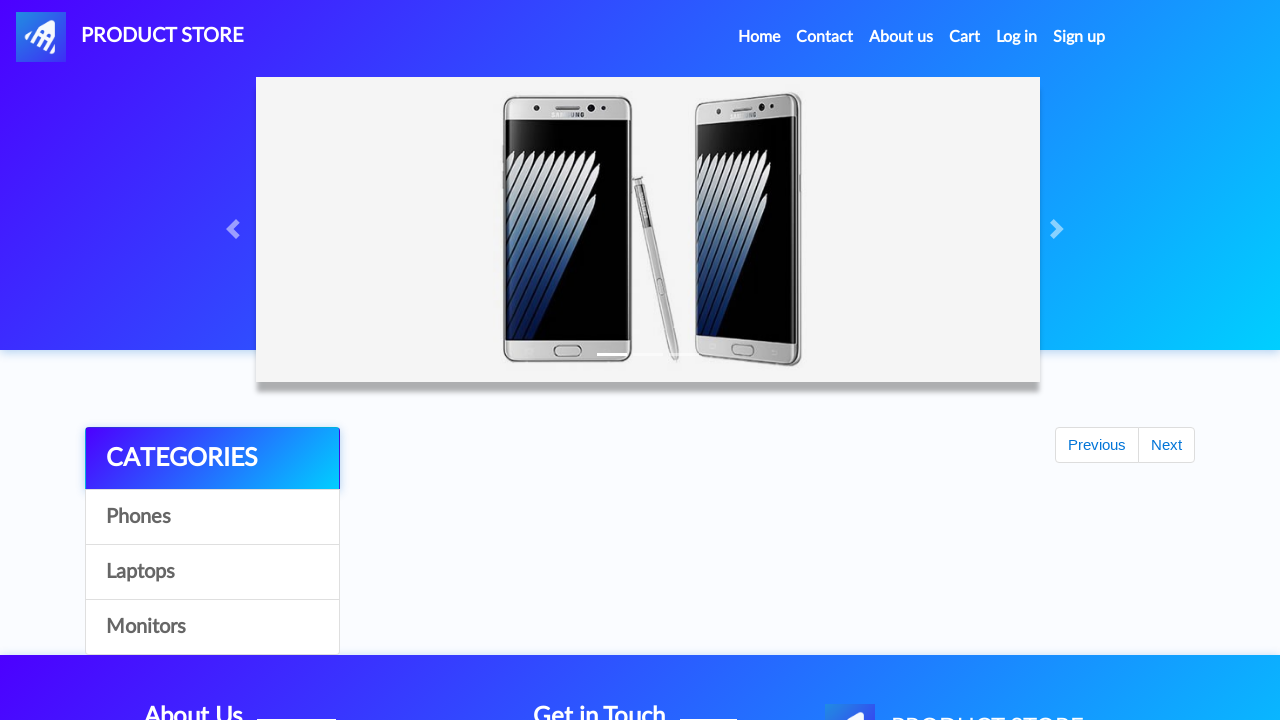

Located the Monitors category link
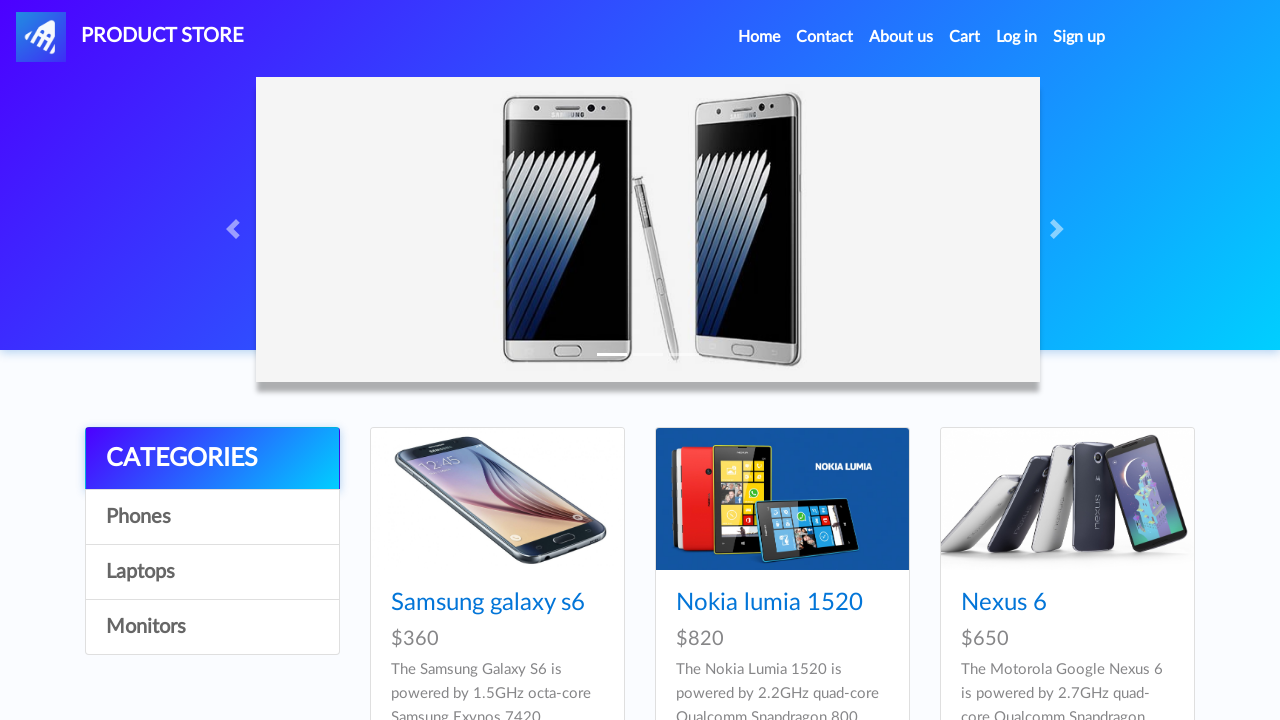

Verified that the Monitors category section is visible
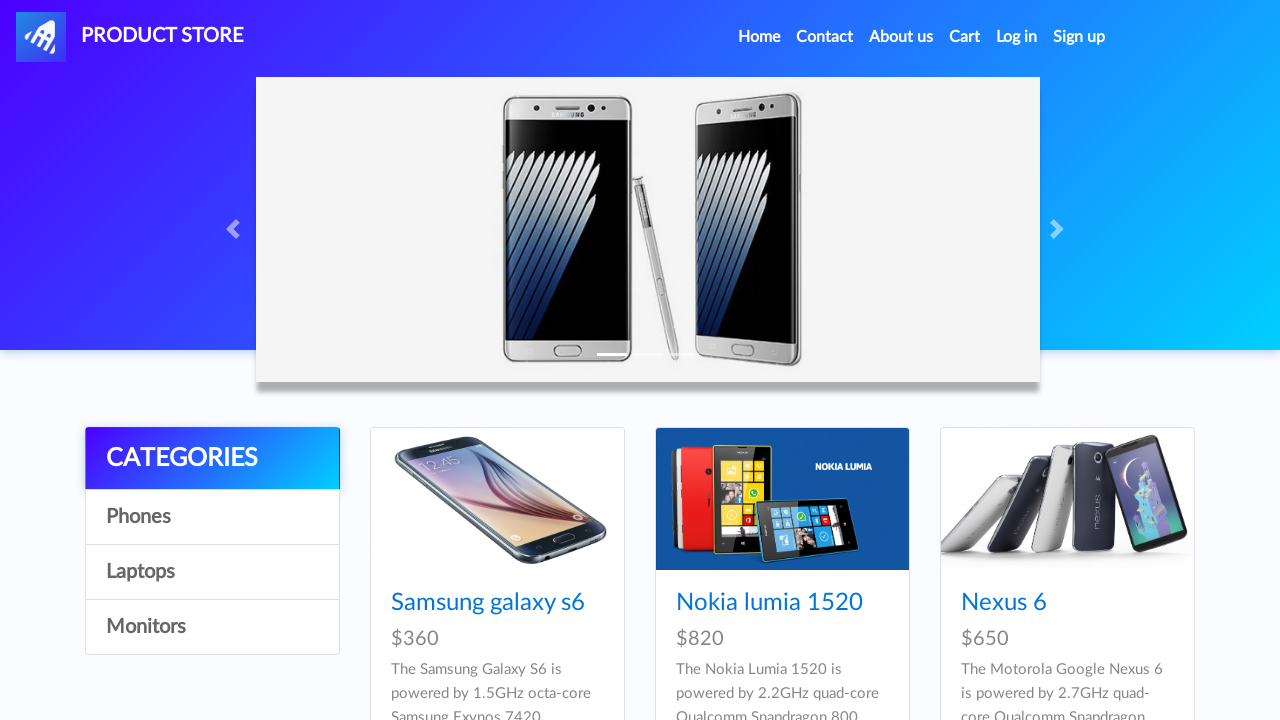

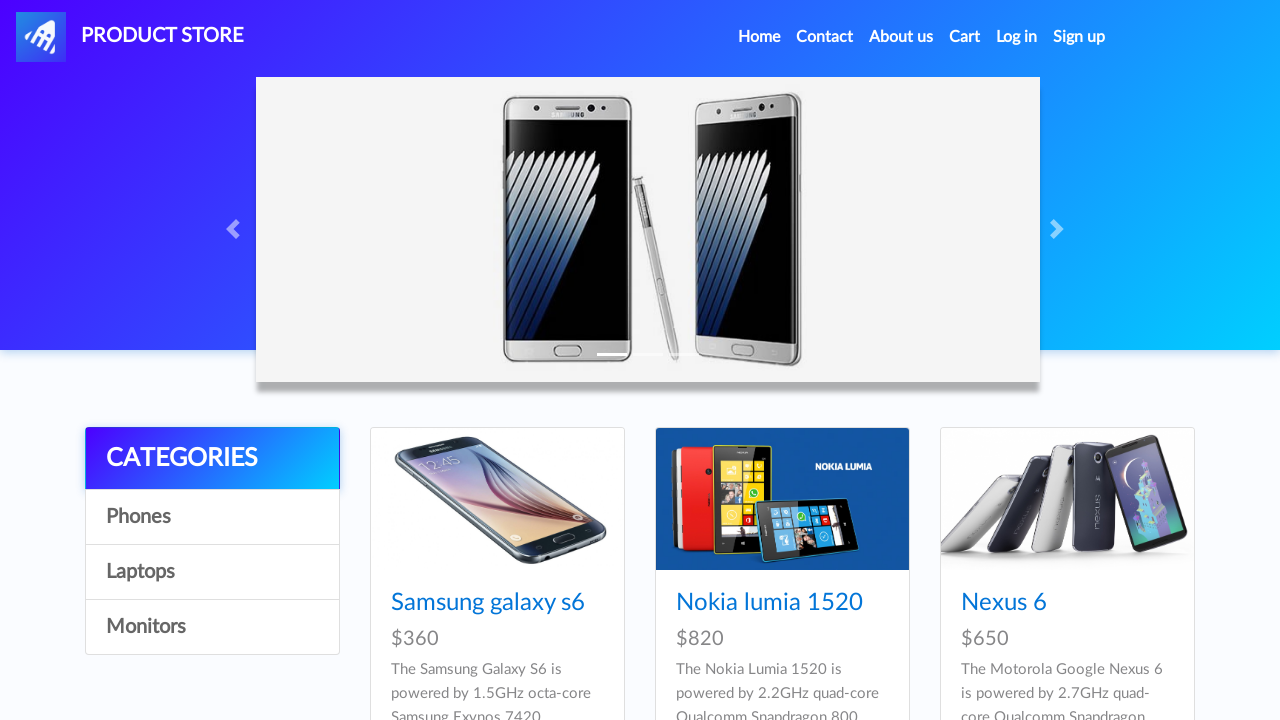